Interacts with a web table by selecting checkboxes for specific employees and retrieving their information from table rows

Starting URL: https://selectorshub.com/xpath-practice-page/

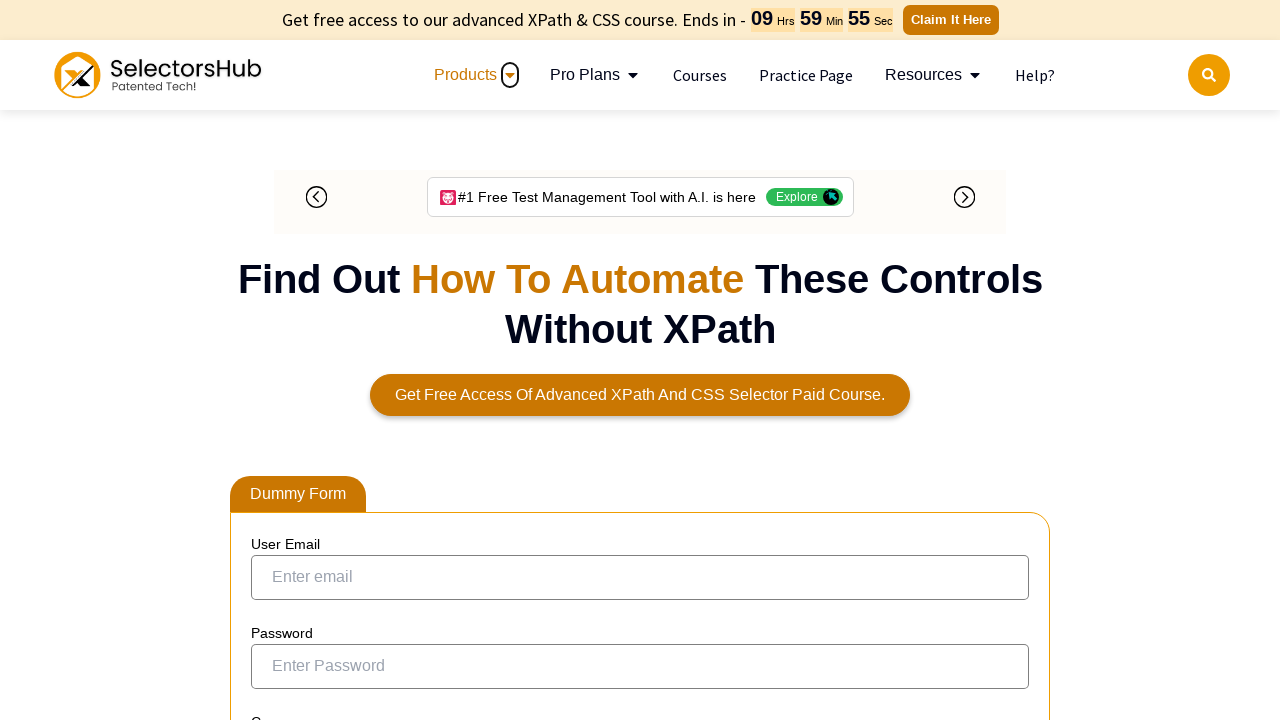

Waited 5 seconds for the table to load
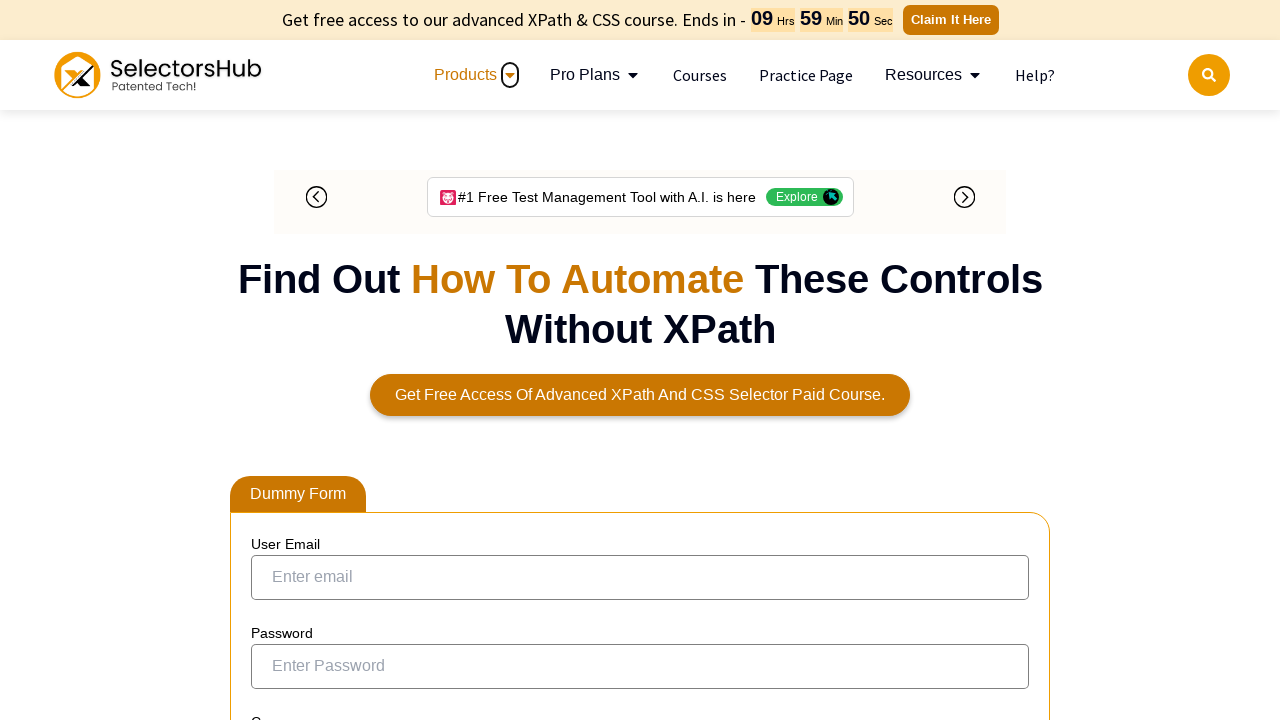

Clicked checkbox for employee Joe.Root at (274, 353) on xpath=//a[text()='Joe.Root']/parent::td/preceding-sibling::td/input
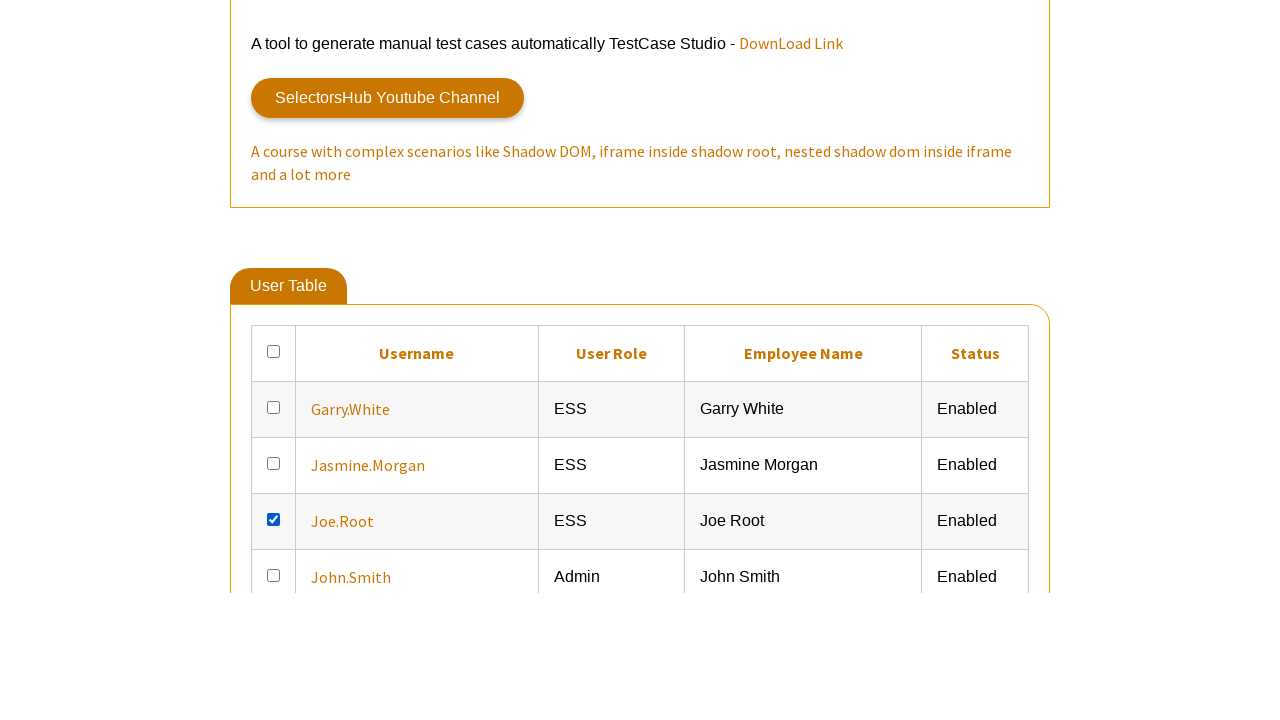

Clicked checkbox for employee John.Smith at (274, 360) on xpath=//a[text()='John.Smith']/parent::td/preceding-sibling::td/input
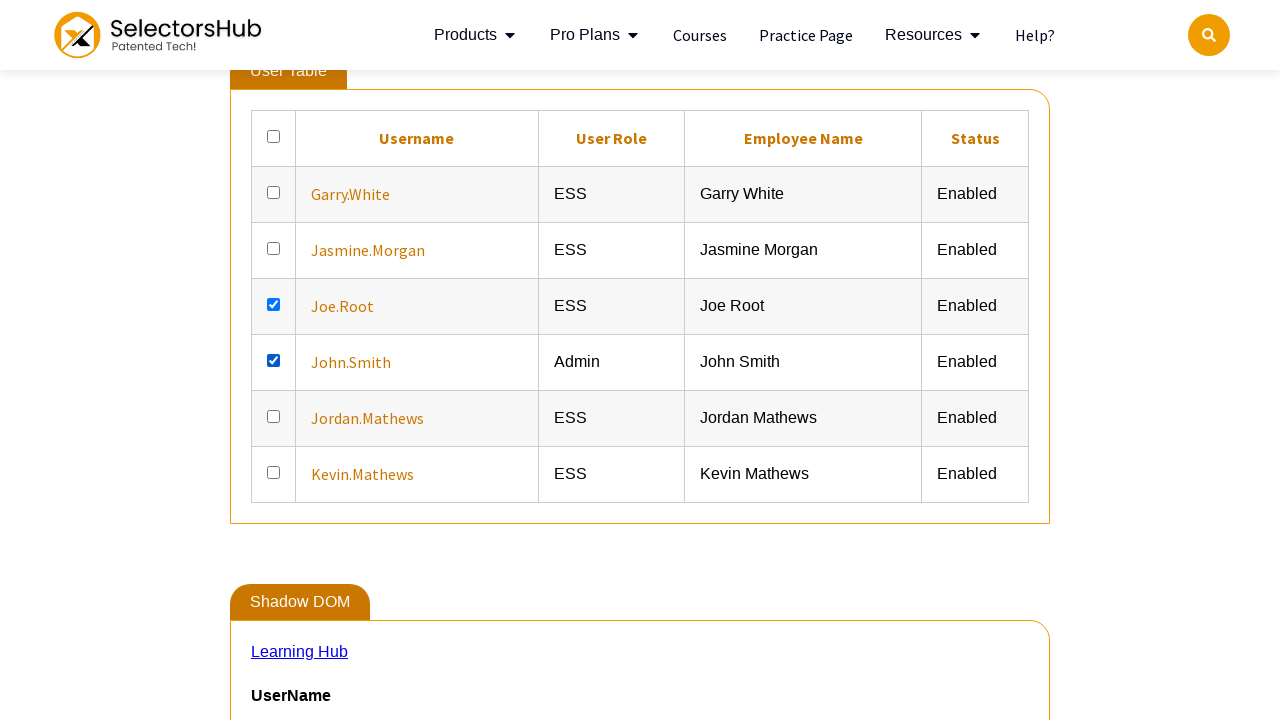

Verified Joe.Root employee information is accessible
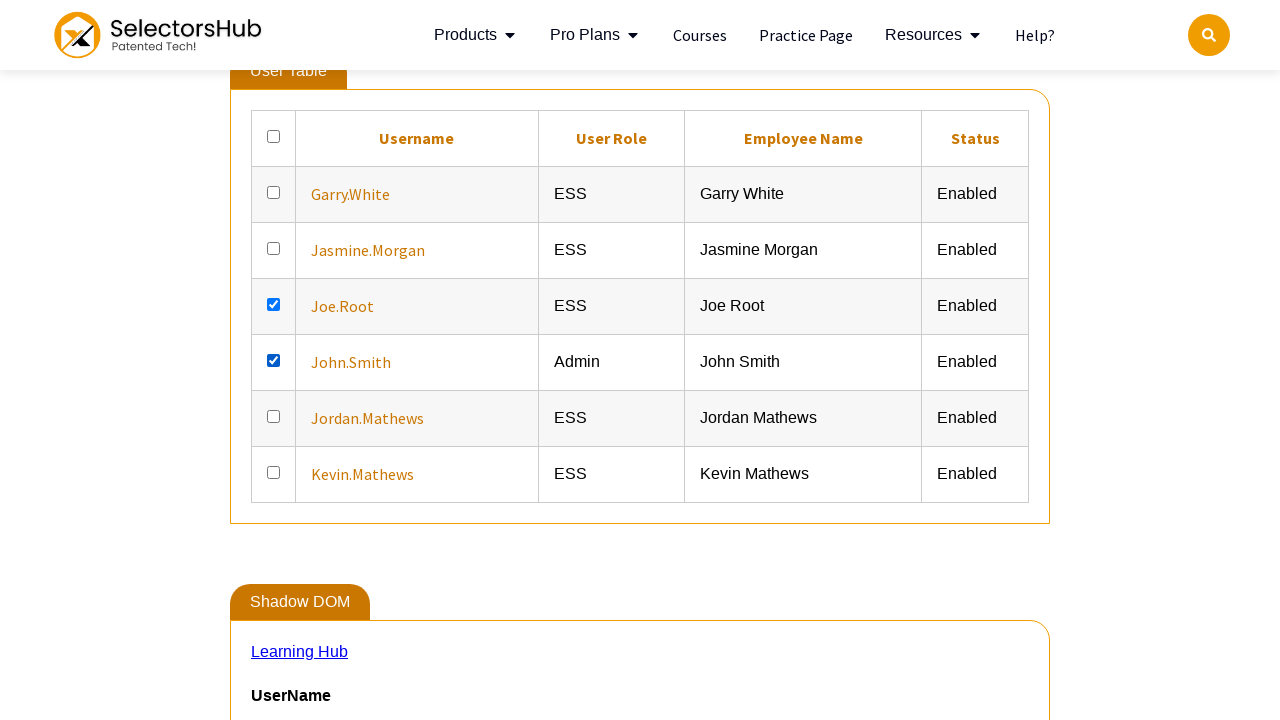

Verified John.Smith employee information is accessible
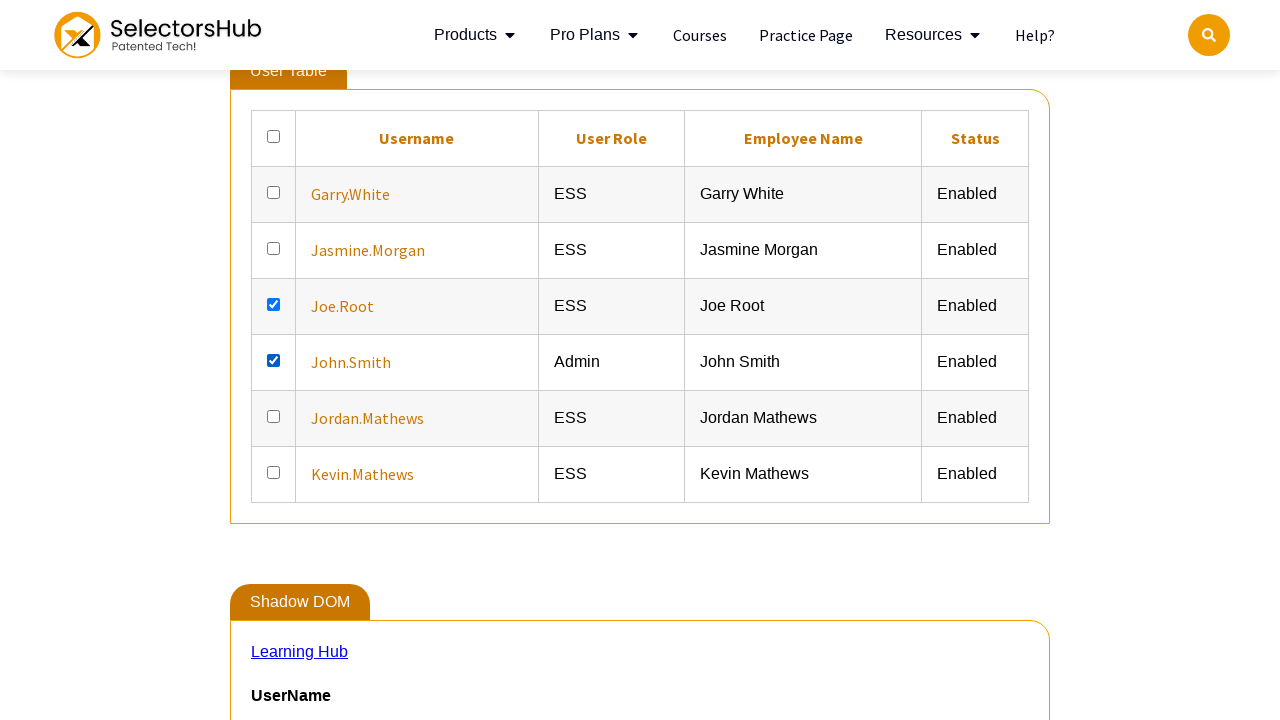

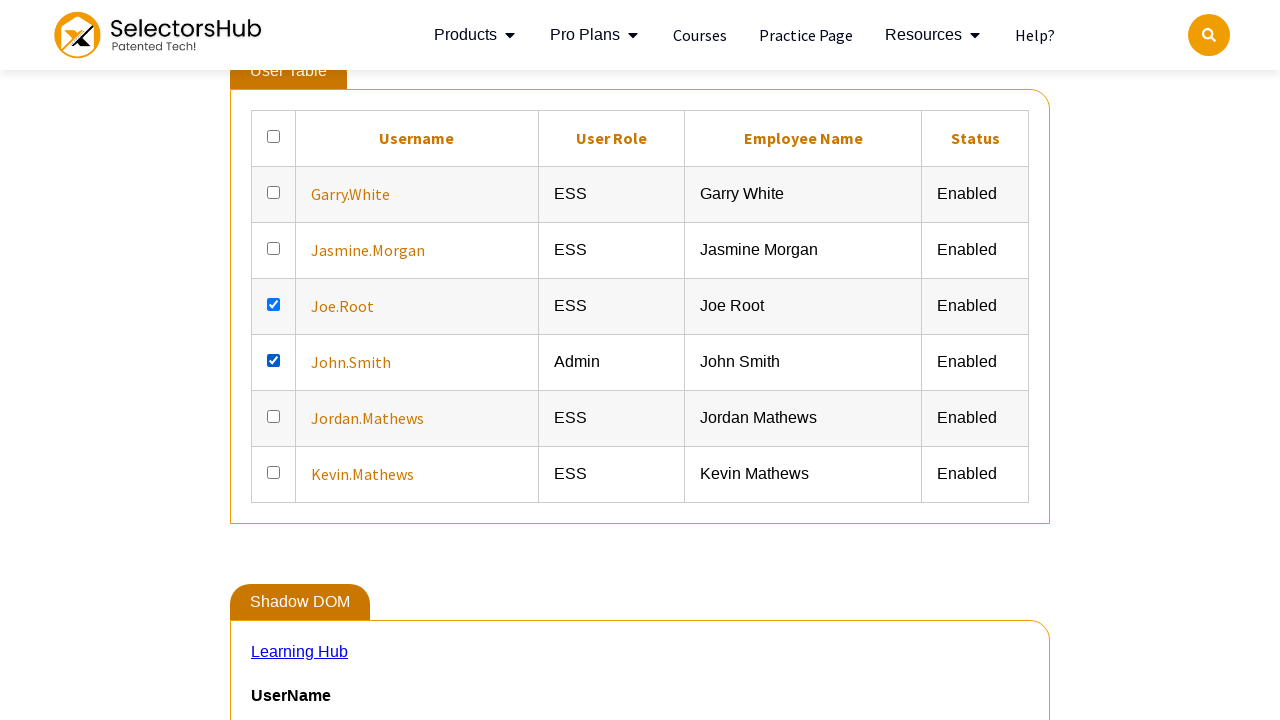